Tests the confirm alert functionality by entering a name, clicking the confirm button, and dismissing the alert dialog

Starting URL: https://rahulshettyacademy.com/AutomationPractice/

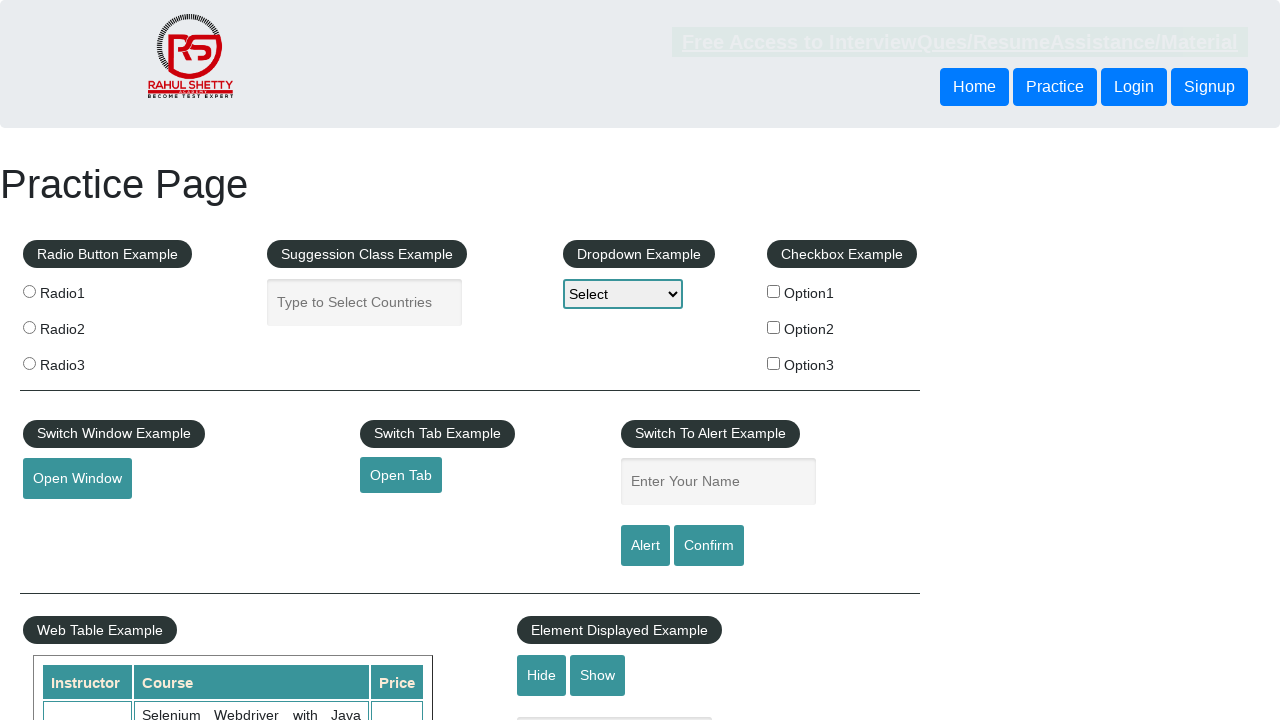

Set up dialog handler to dismiss confirm dialogs
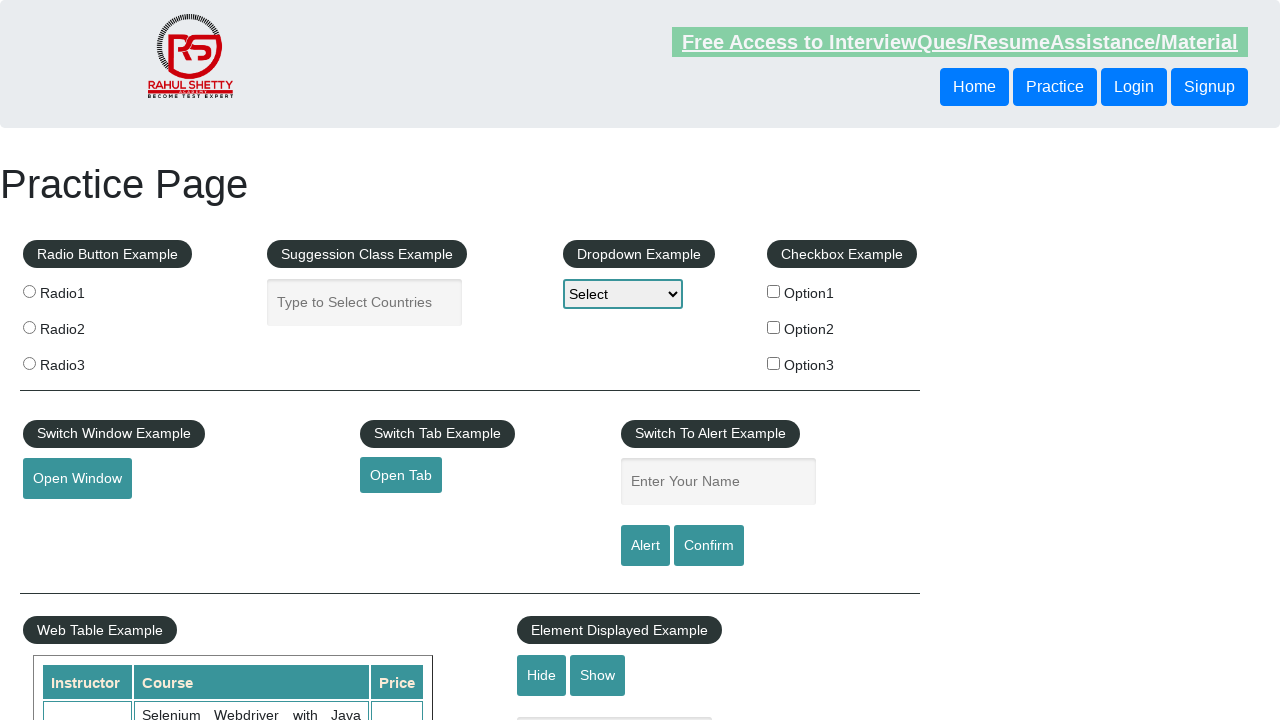

Filled name field with 'Uma Maheswari' on #name
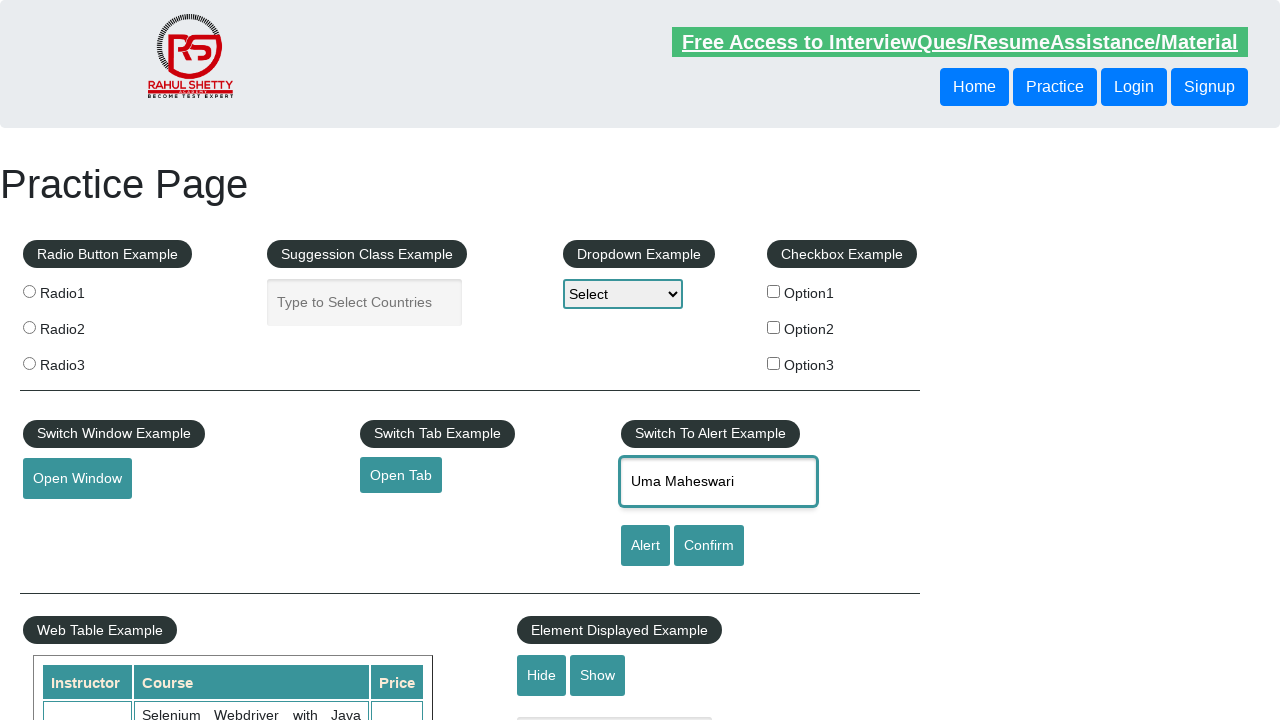

Clicked confirm button to trigger alert dialog at (709, 546) on #confirmbtn
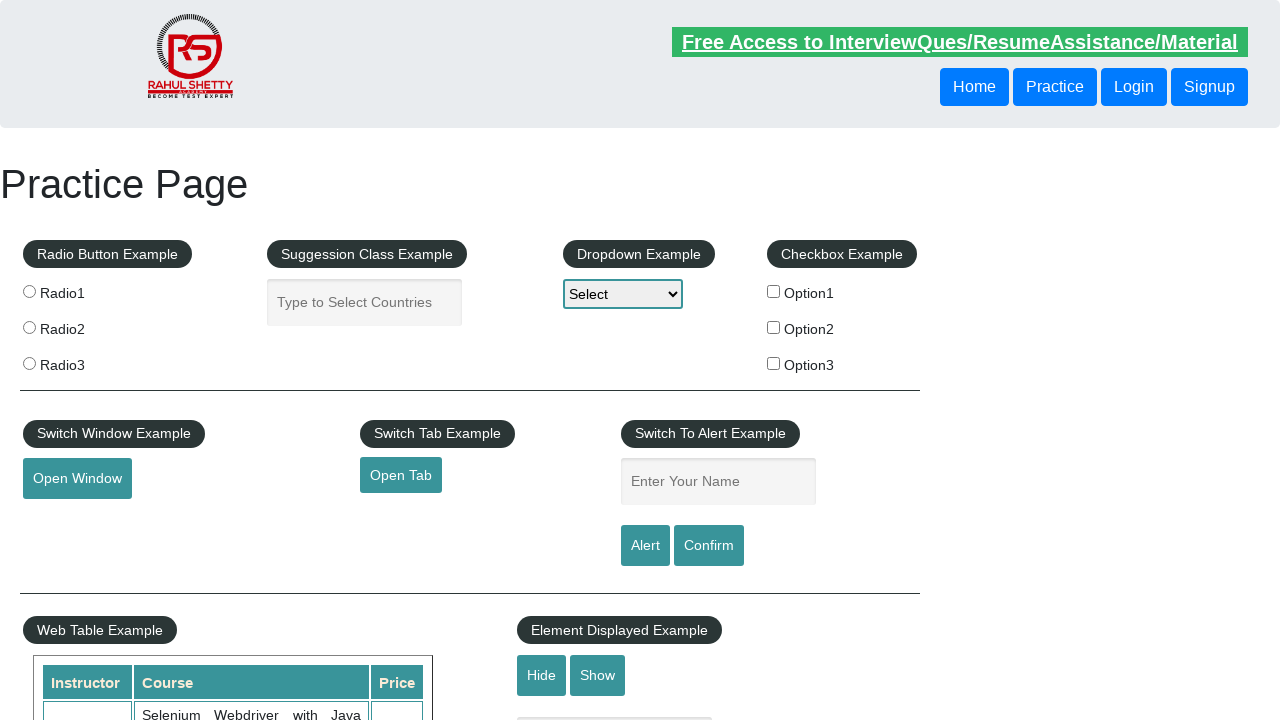

Alert dialog was dismissed and action completed
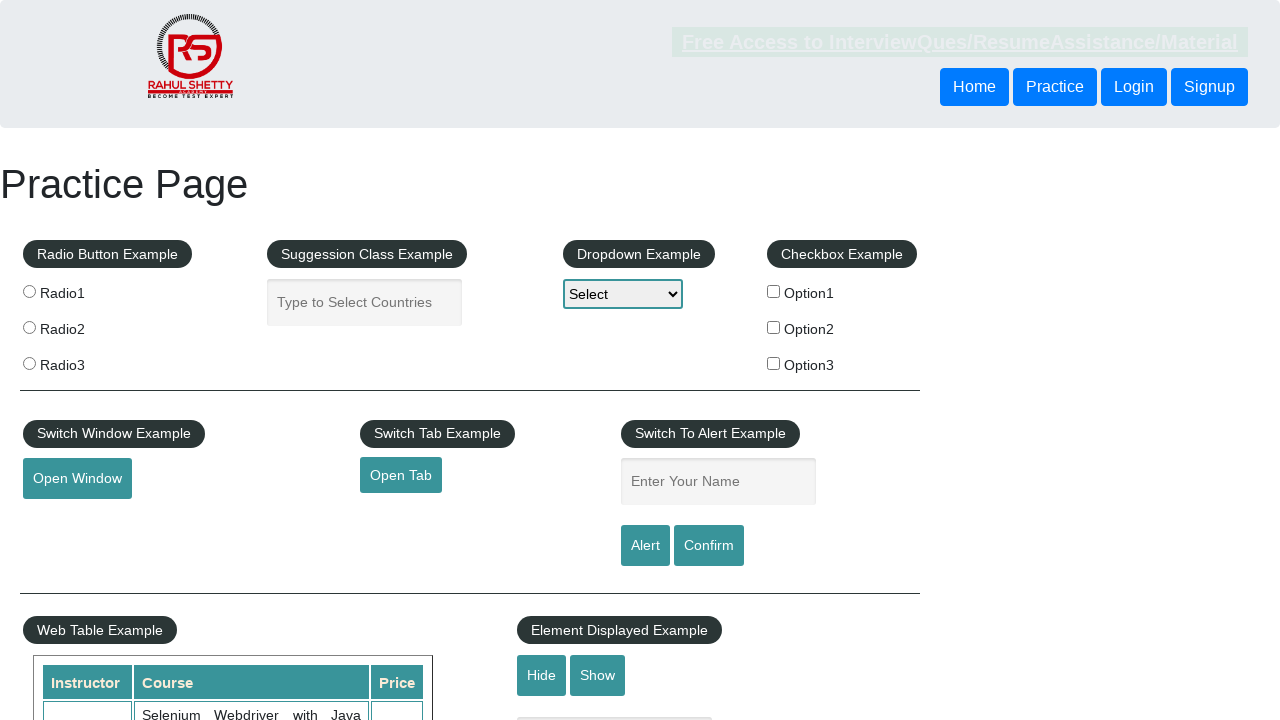

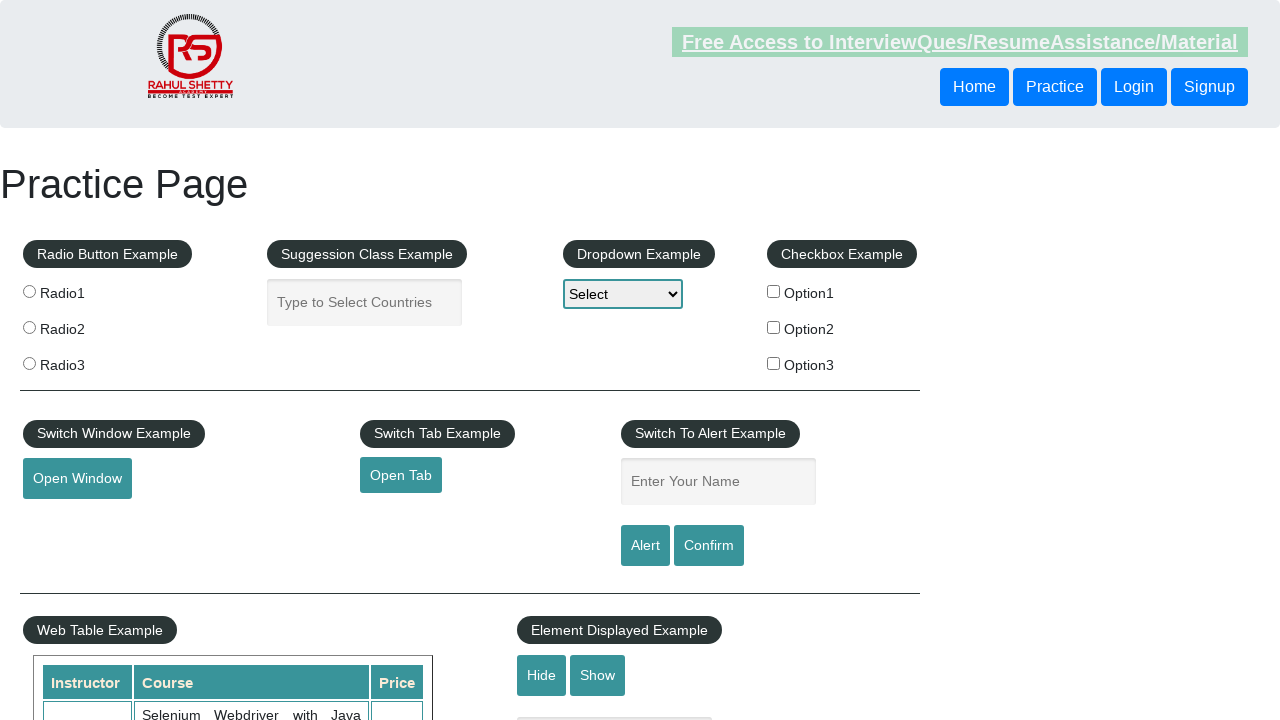